Tests Angular Syncfusion dropdown by selecting a sport from the games dropdown

Starting URL: https://ej2.syncfusion.com/angular/demos/?_ga=2.262049992.437420821.1575083417-524628264.1575083417#/material/drop-down-list/data-binding

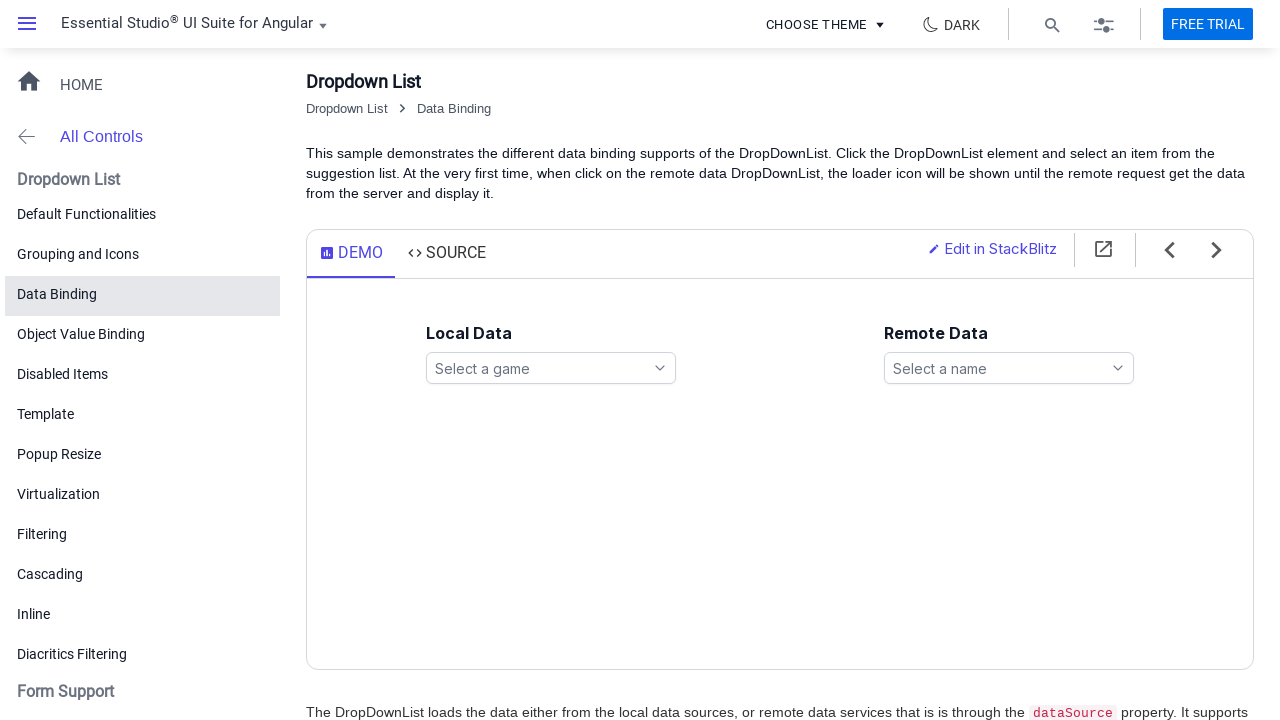

Clicked dropdown search icon to expand games options at (660, 368) on div#local span.e-search-icon
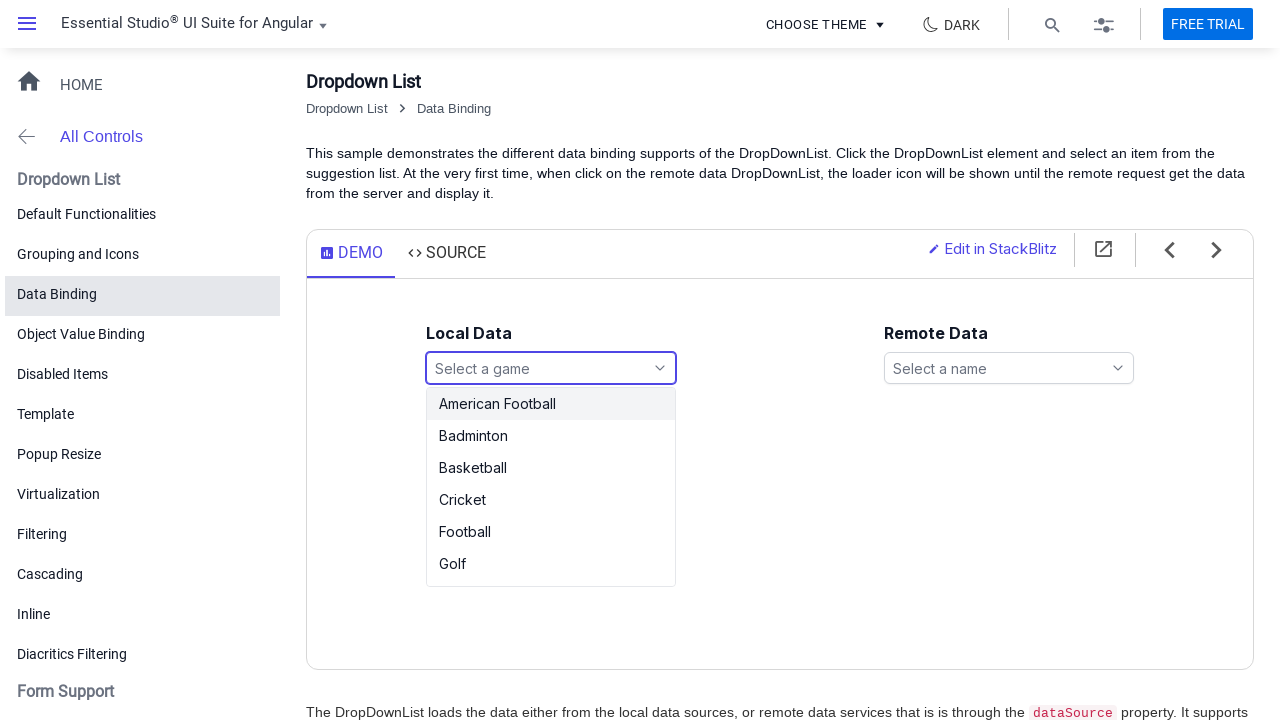

Games dropdown options loaded
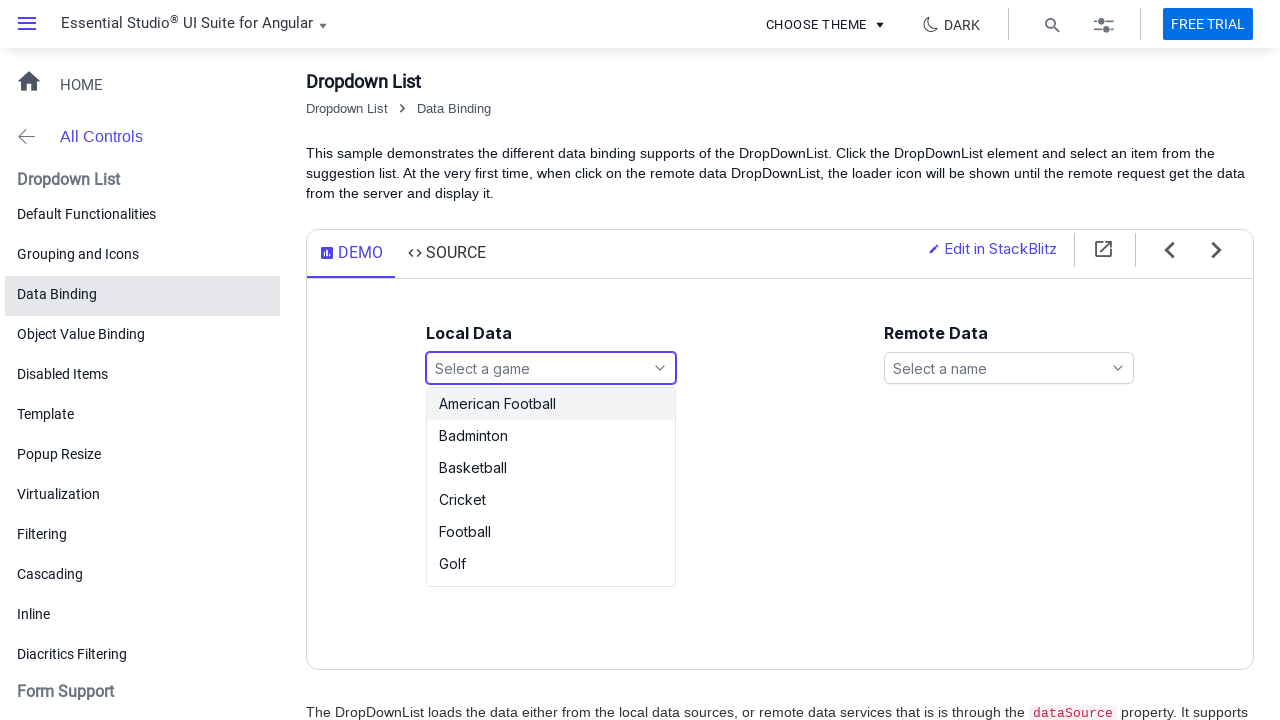

Selected 'Basketball' from the games dropdown at (551, 468) on ul#games_options li:text('Basketball')
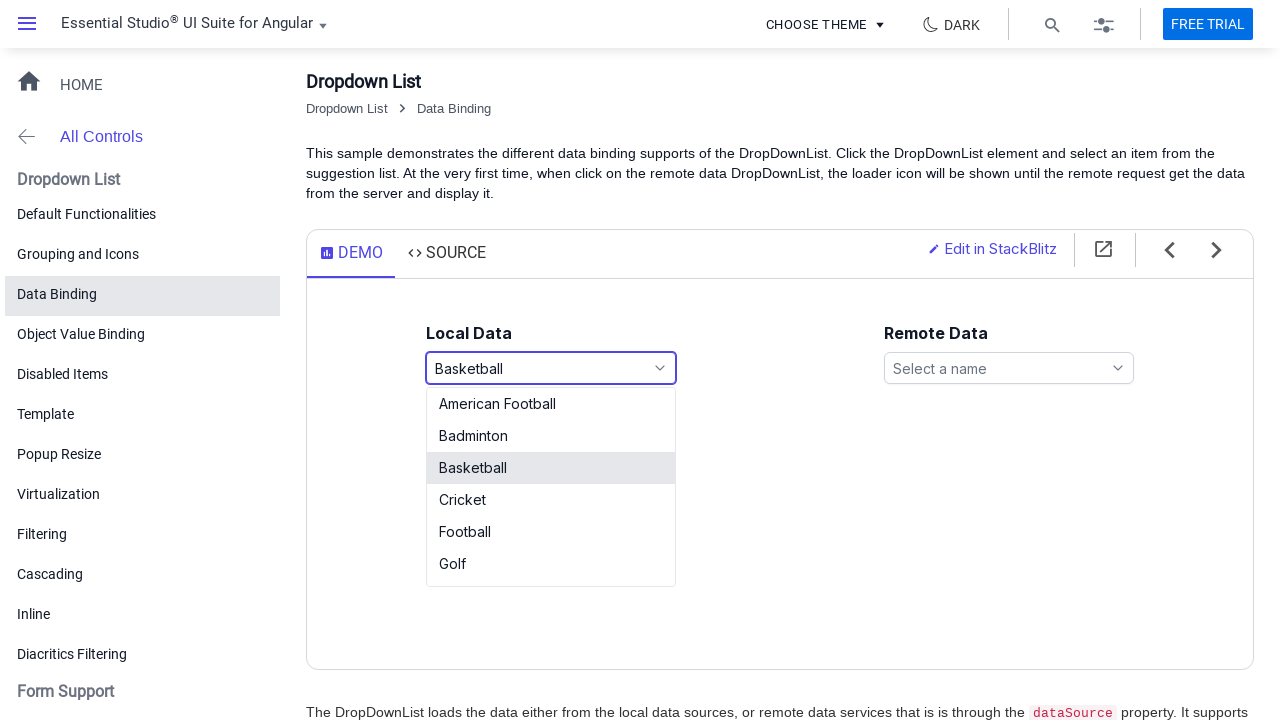

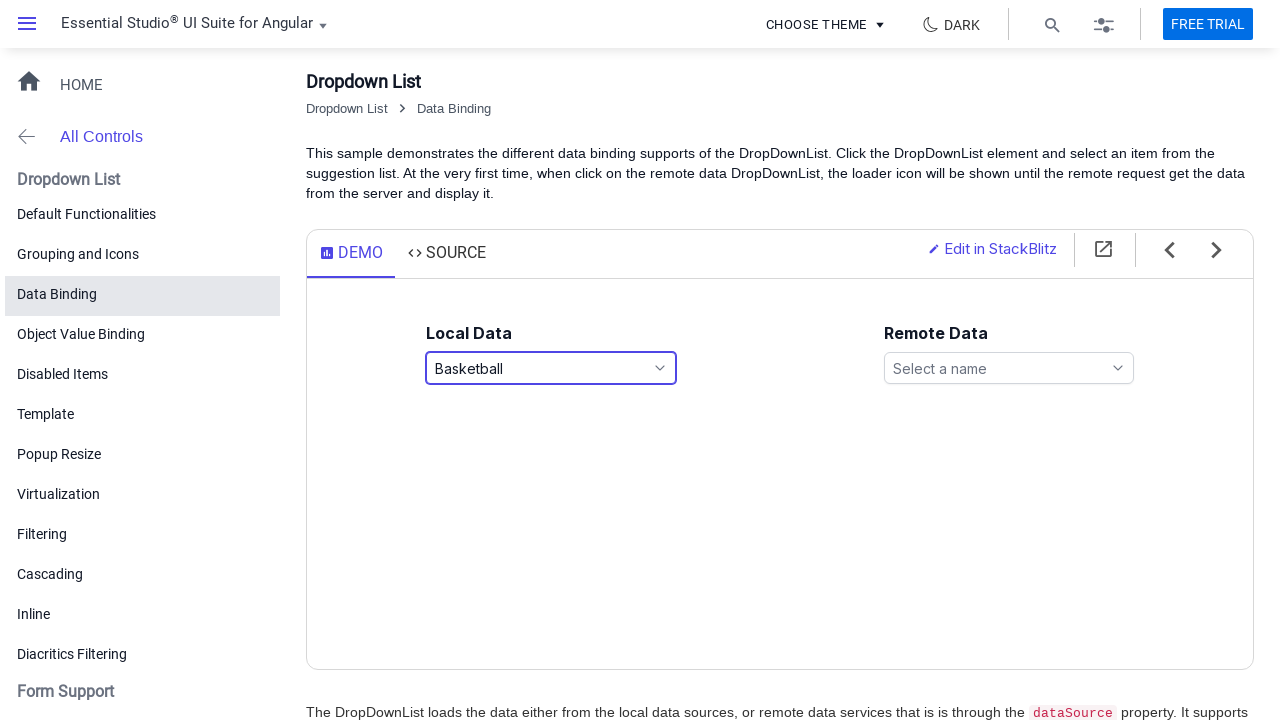